Tests invoice form auto-approval by entering an amount of 5000 and verifying the result shows "Auto-Approved"

Starting URL: https://nikhilesh111.github.io/InvoiceApprovalProject2/

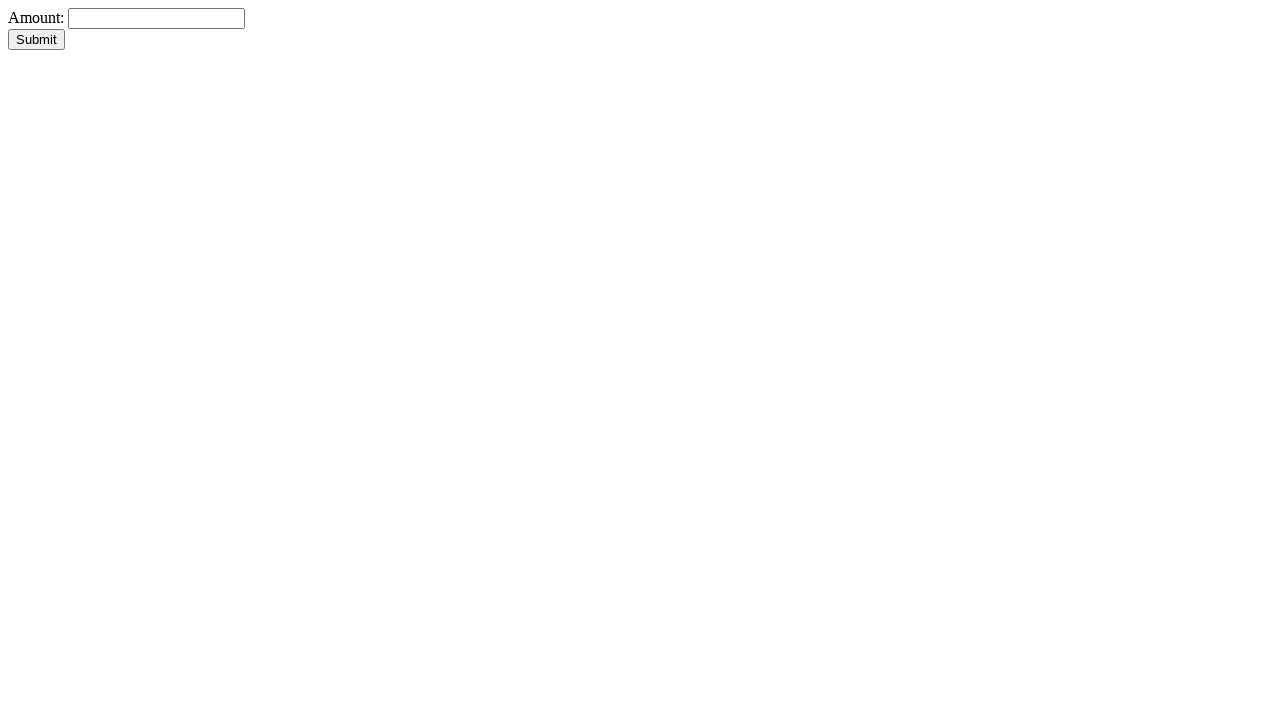

Amount input field is visible
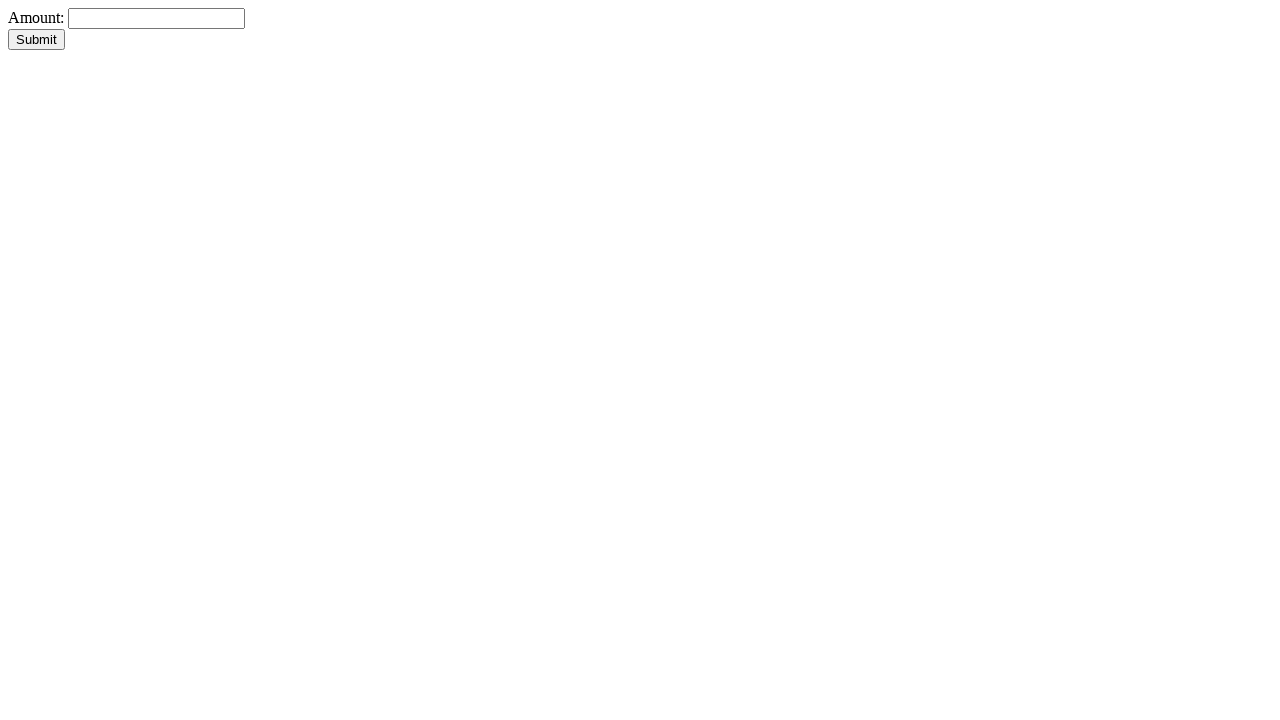

Filled amount field with 5000 on #amount
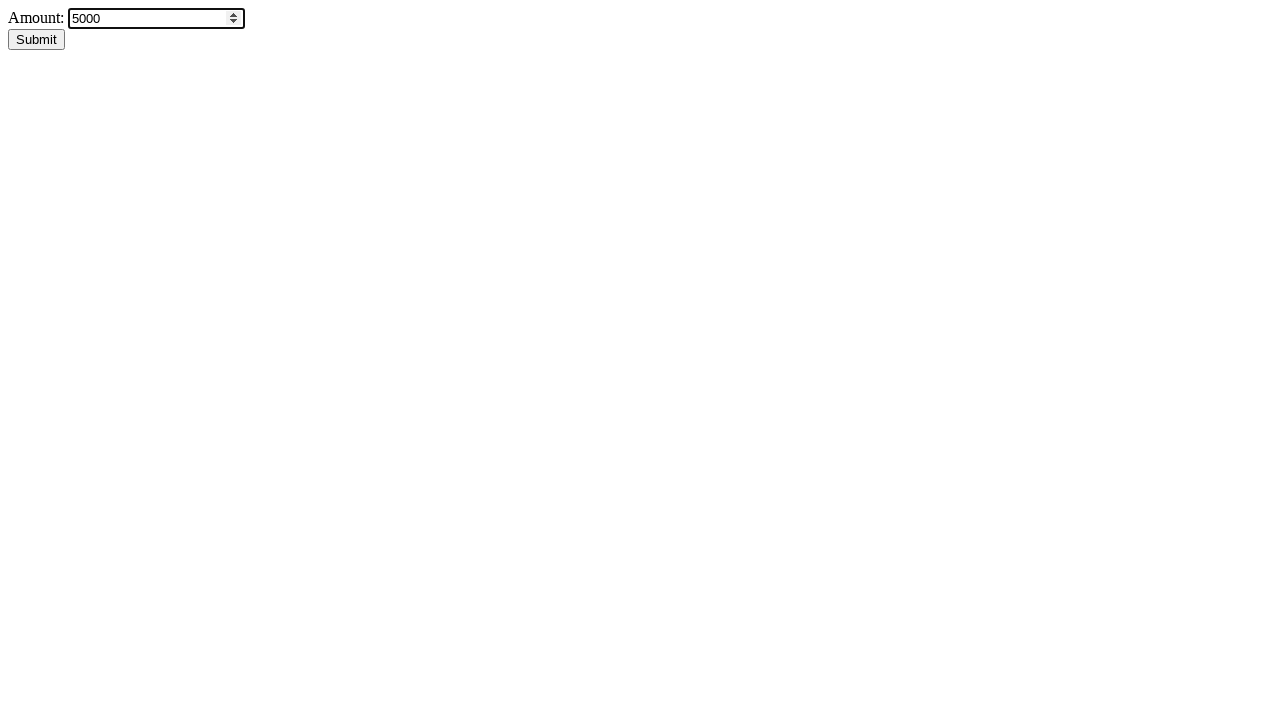

Clicked submit button to process invoice at (36, 40) on #submitBtn
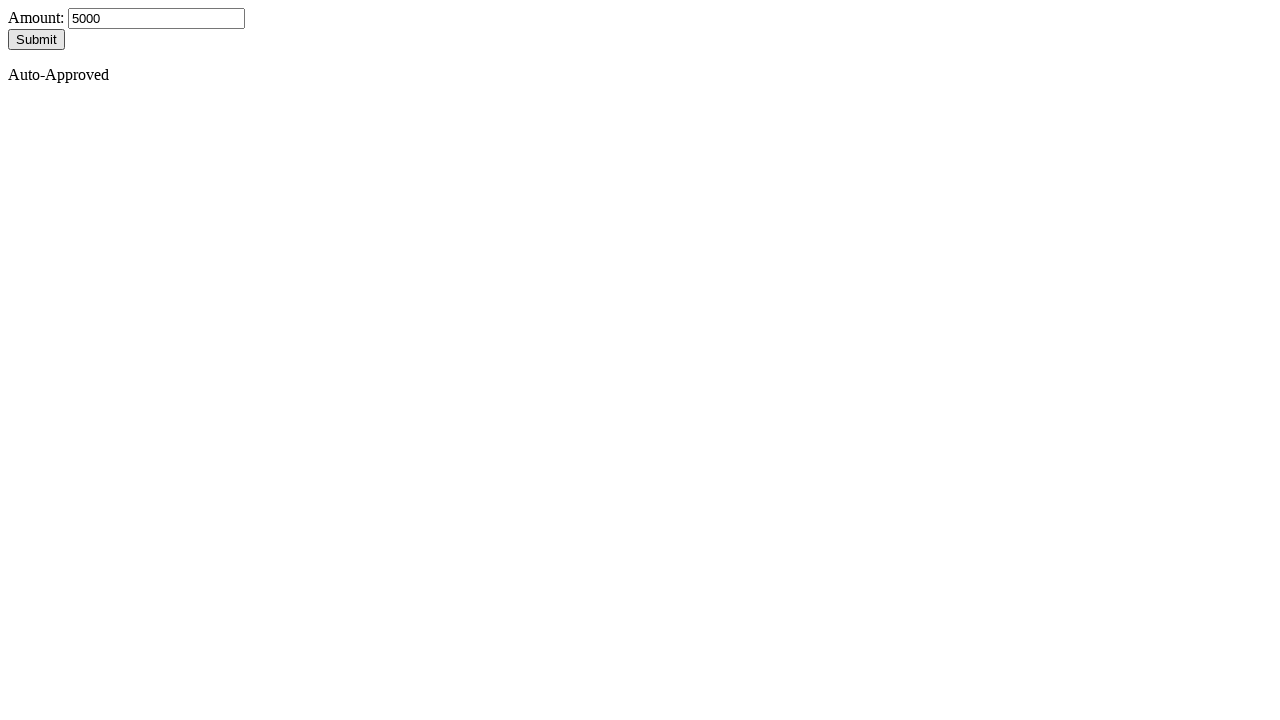

Invoice result displayed showing Auto-Approved status
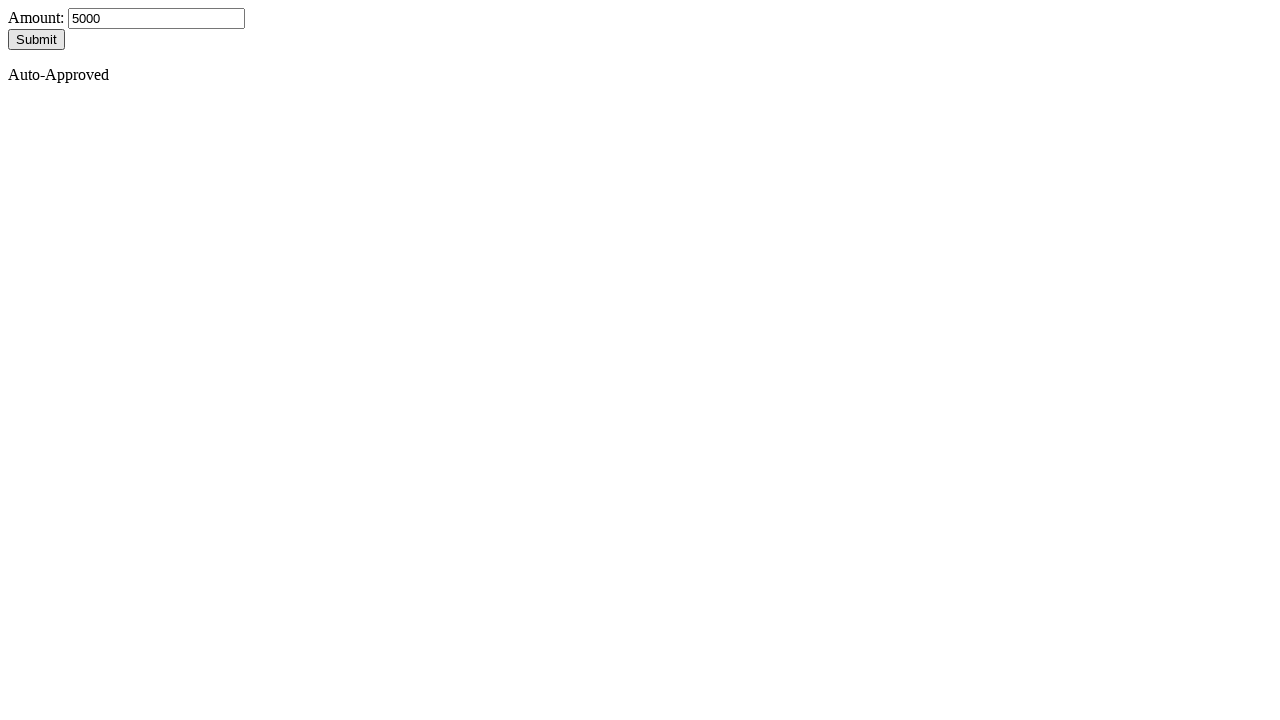

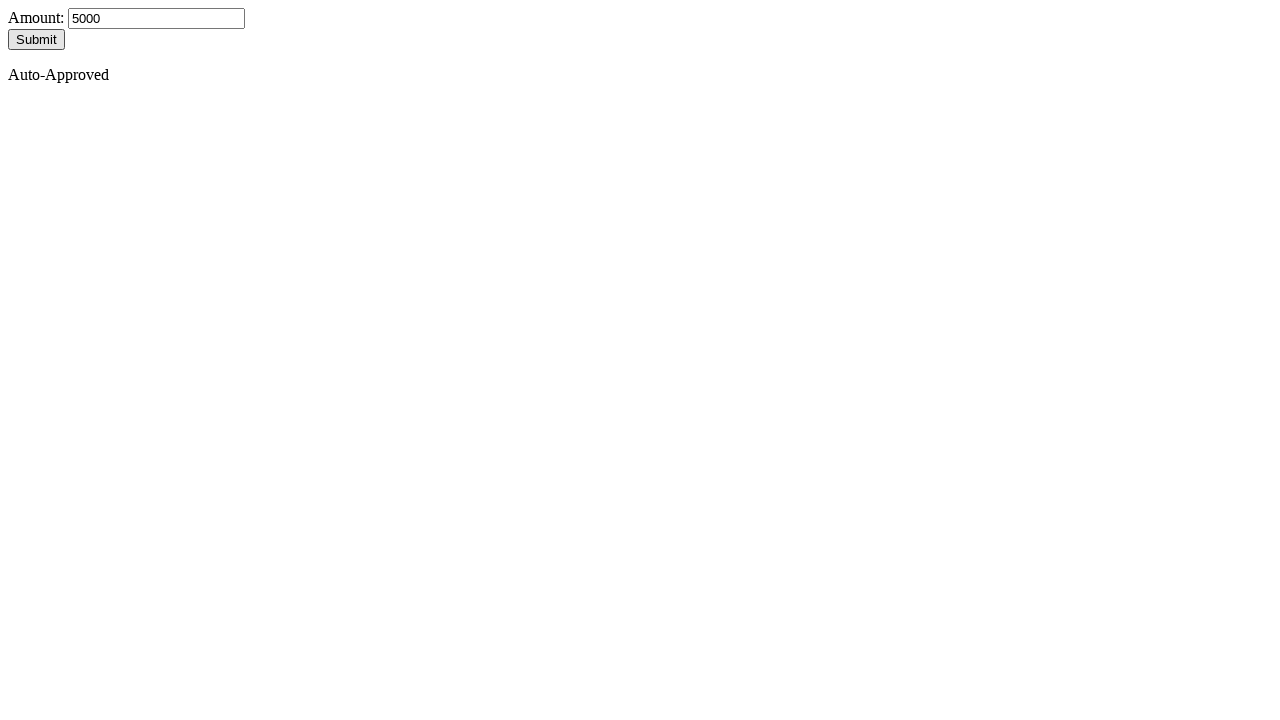